Tests child window handling by clicking a link that opens a new window, extracting text from the new page, and using it to fill a form field

Starting URL: https://rahulshettyacademy.com/loginpagePractise

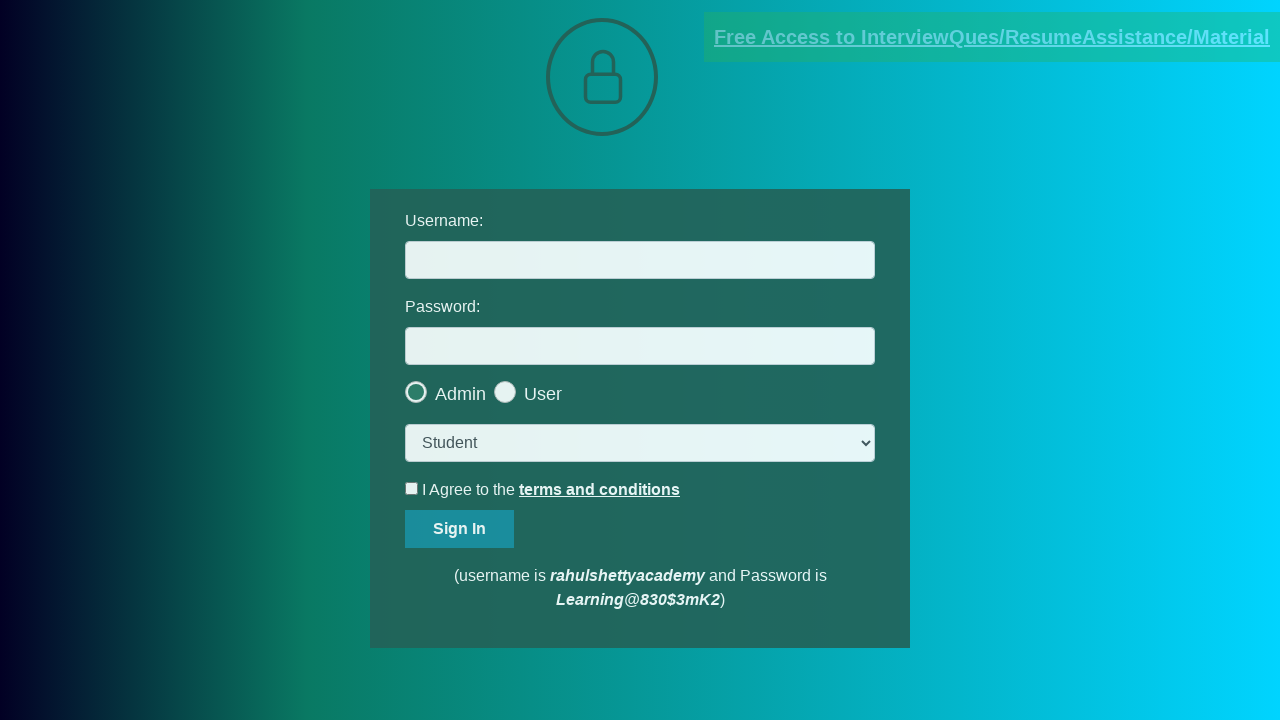

Clicked documents link to open new window at (992, 37) on [href*="documents-request"]
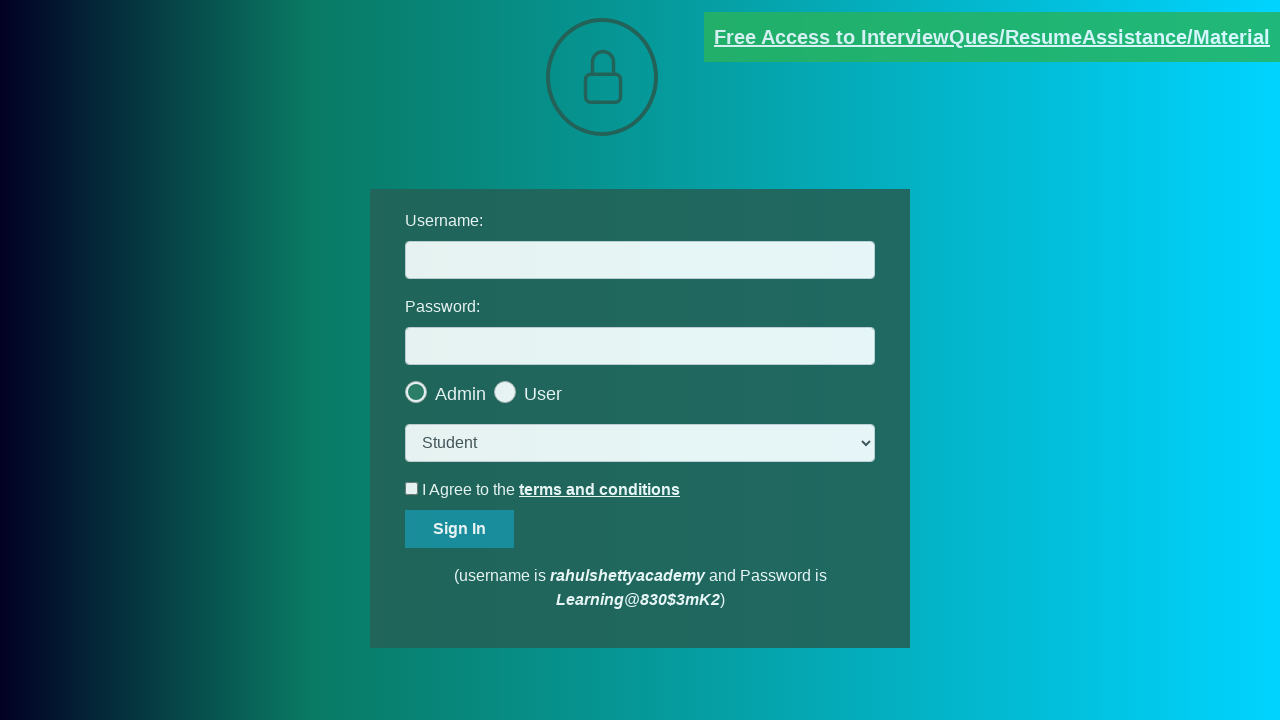

Child window opened and captured
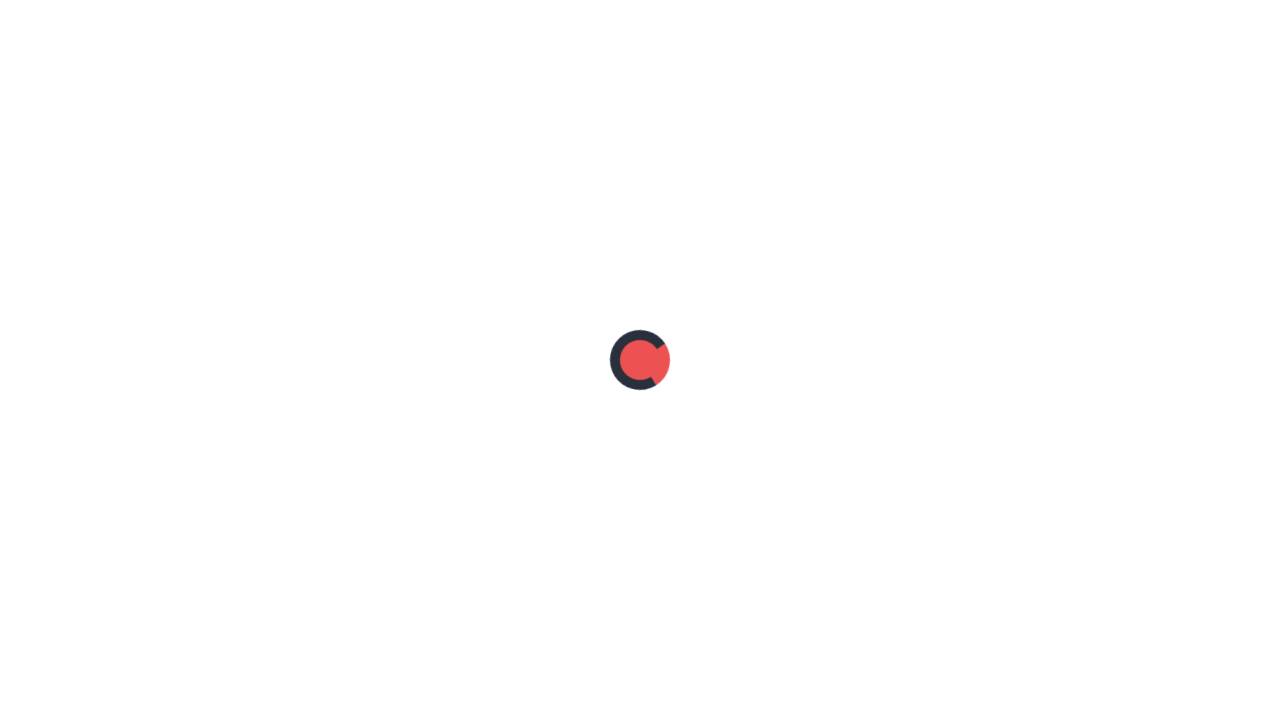

Red element loaded in child window
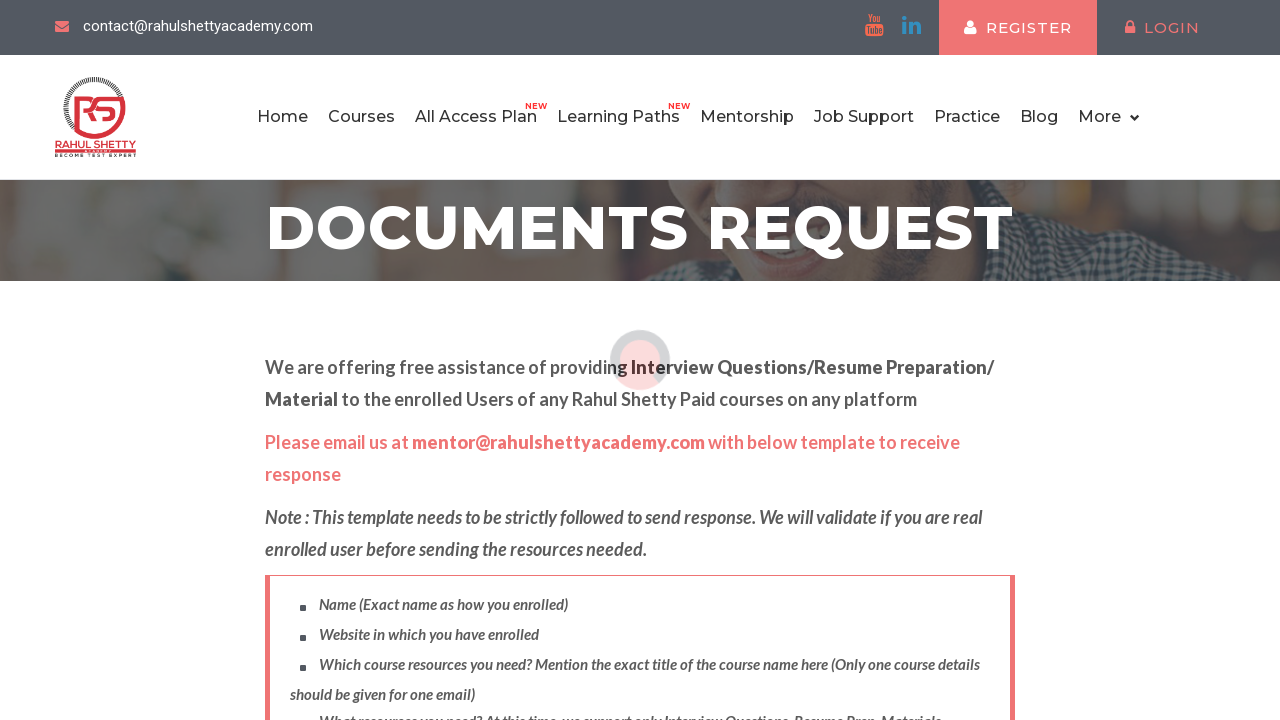

Extracted text from red element: 'Please email us at mentor@rahulshettyacademy.com with below template to receive response '
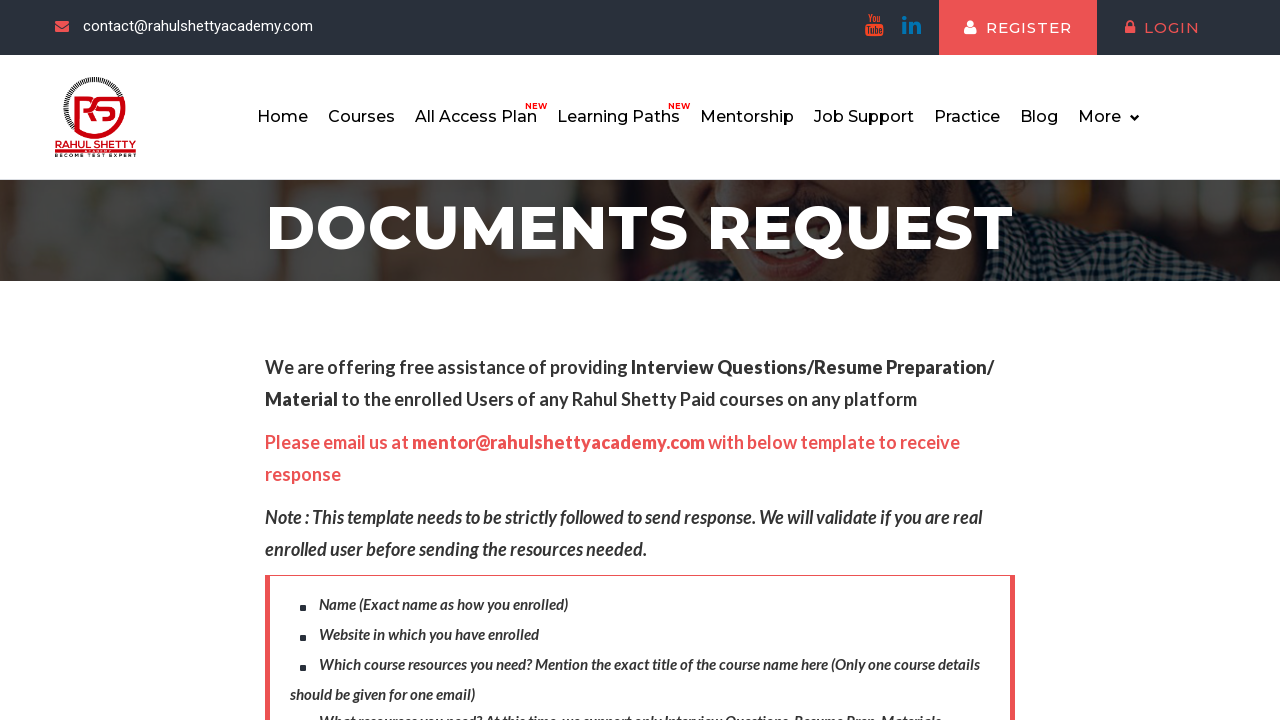

Extracted domain from text: 'rahulshettyacademy.com'
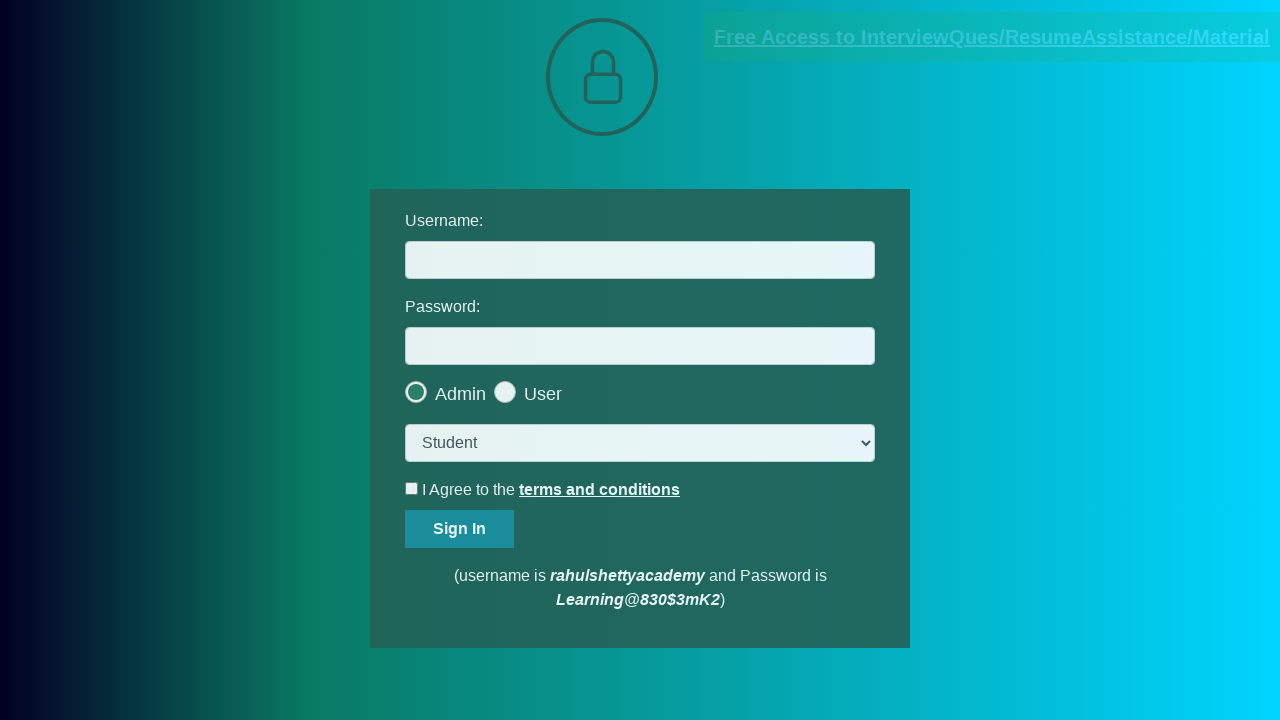

Filled username field with extracted domain: 'rahulshettyacademy.com' on #username
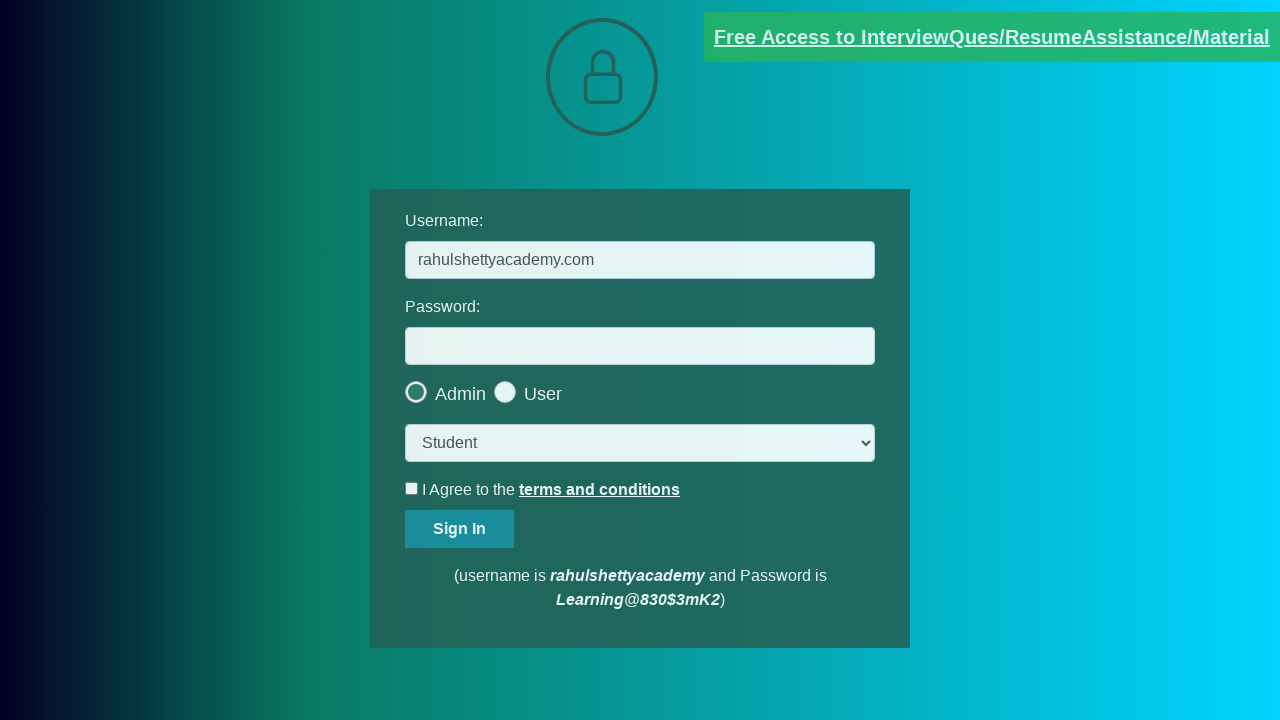

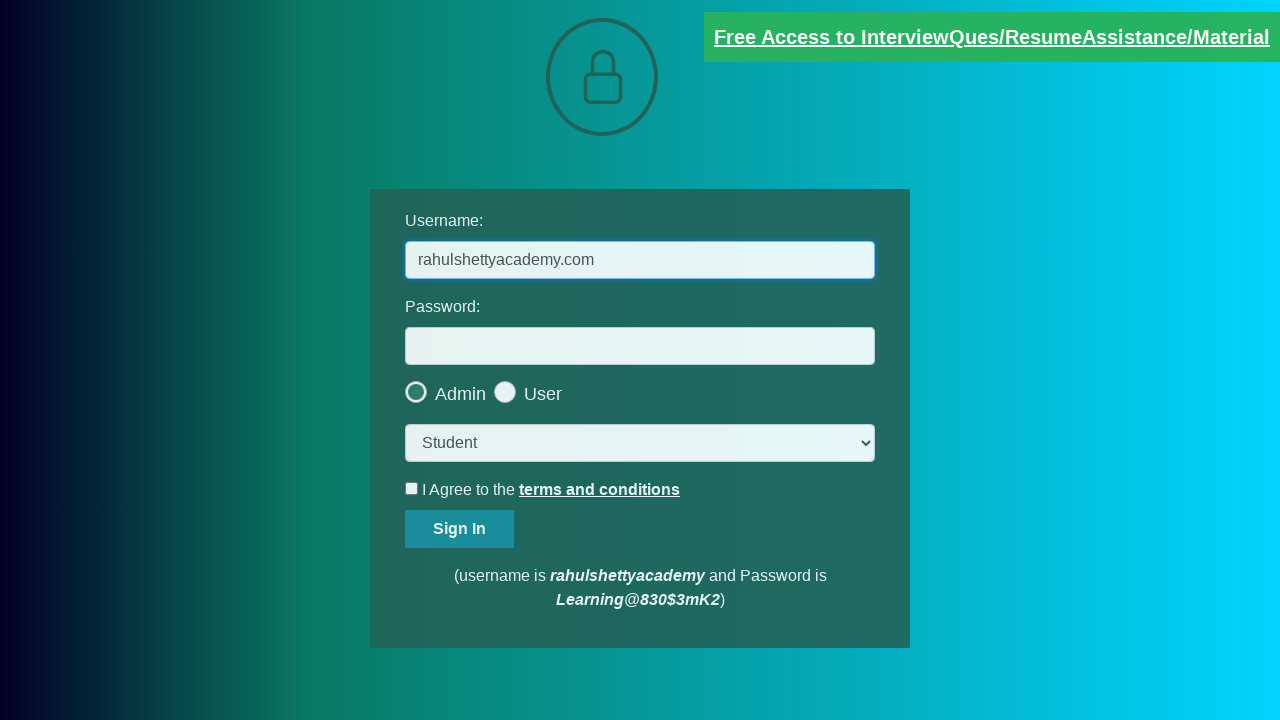